Tests clearing the complete state of all items by checking and then unchecking the toggle all

Starting URL: https://demo.playwright.dev/todomvc

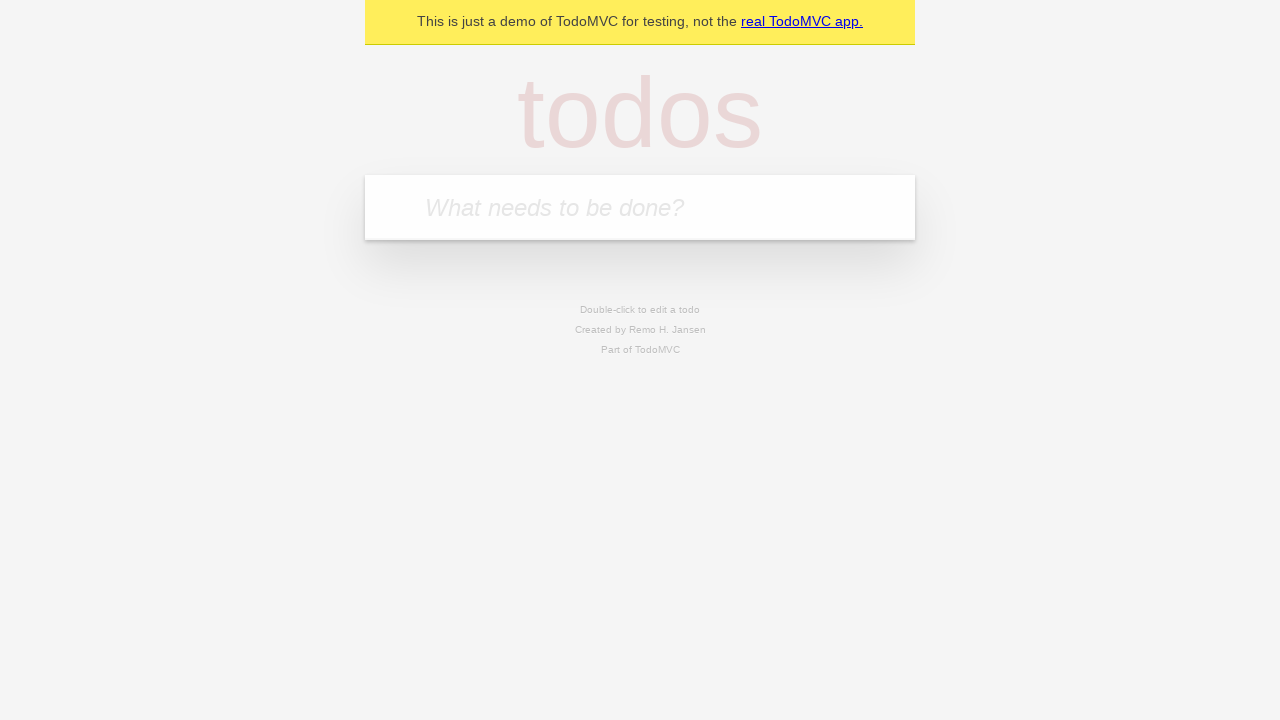

Filled todo input with 'buy some cheese' on internal:attr=[placeholder="What needs to be done?"i]
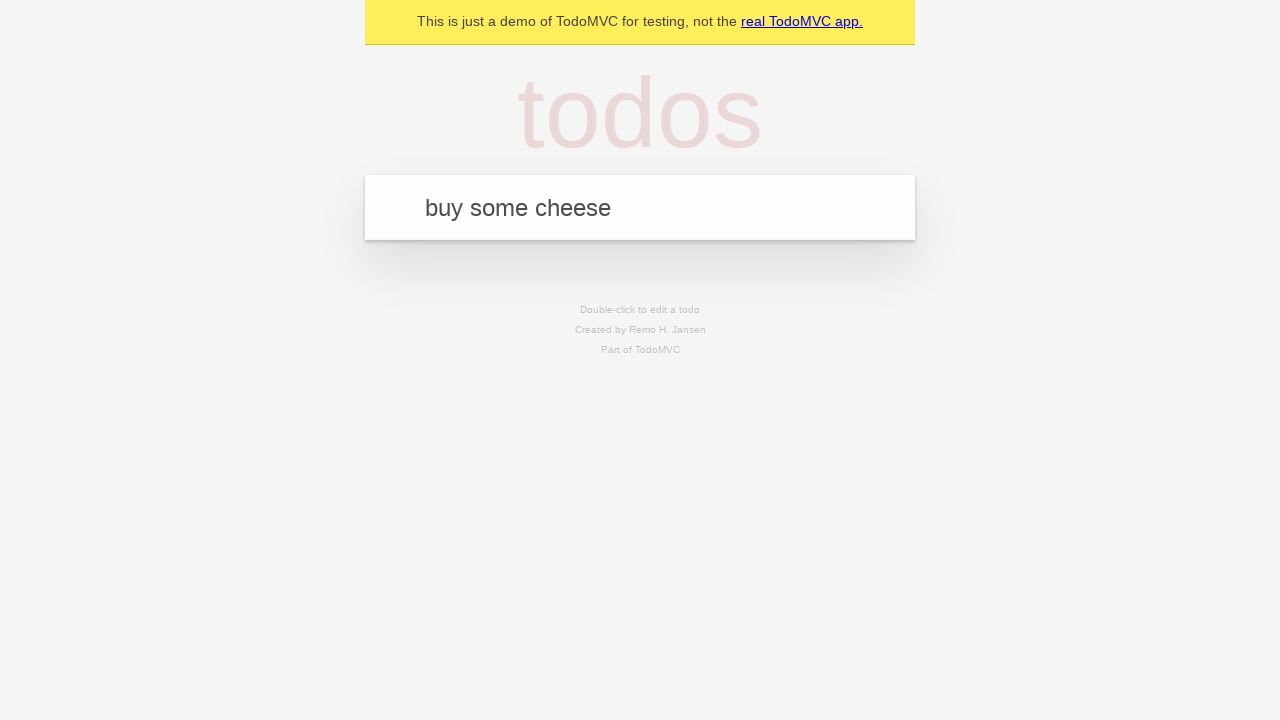

Pressed Enter to add first todo 'buy some cheese' on internal:attr=[placeholder="What needs to be done?"i]
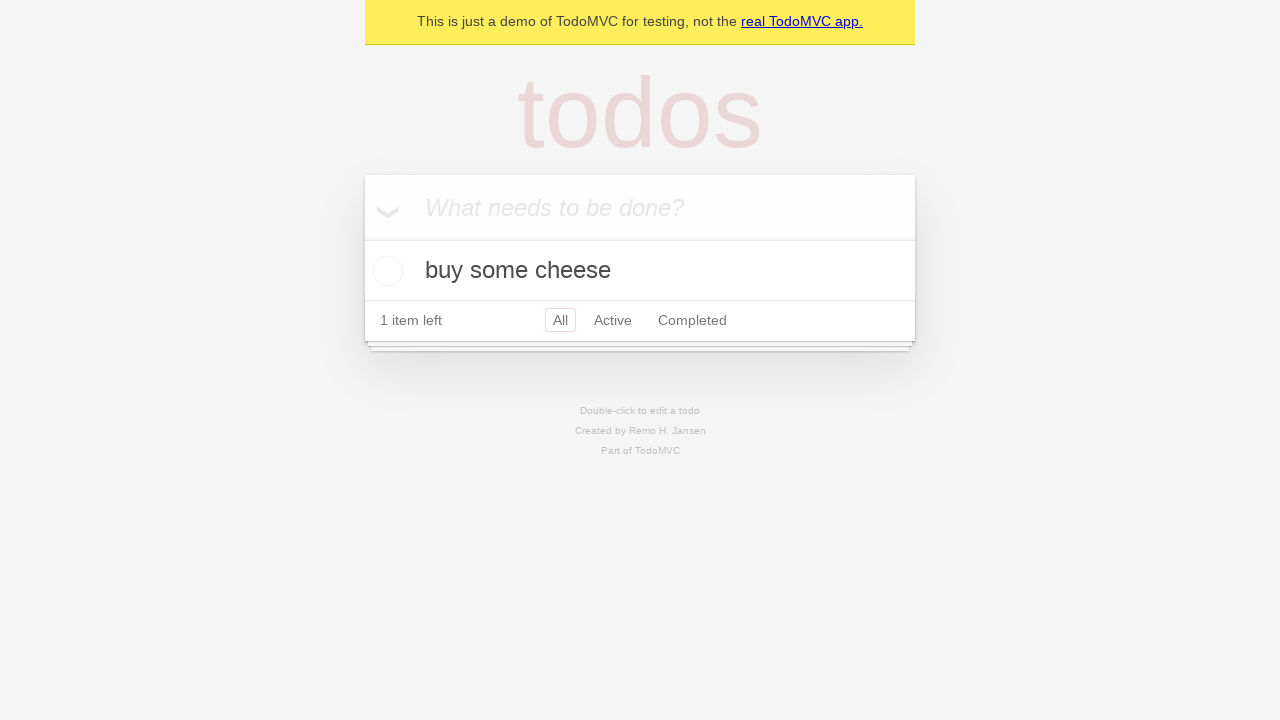

Filled todo input with 'feed the cat' on internal:attr=[placeholder="What needs to be done?"i]
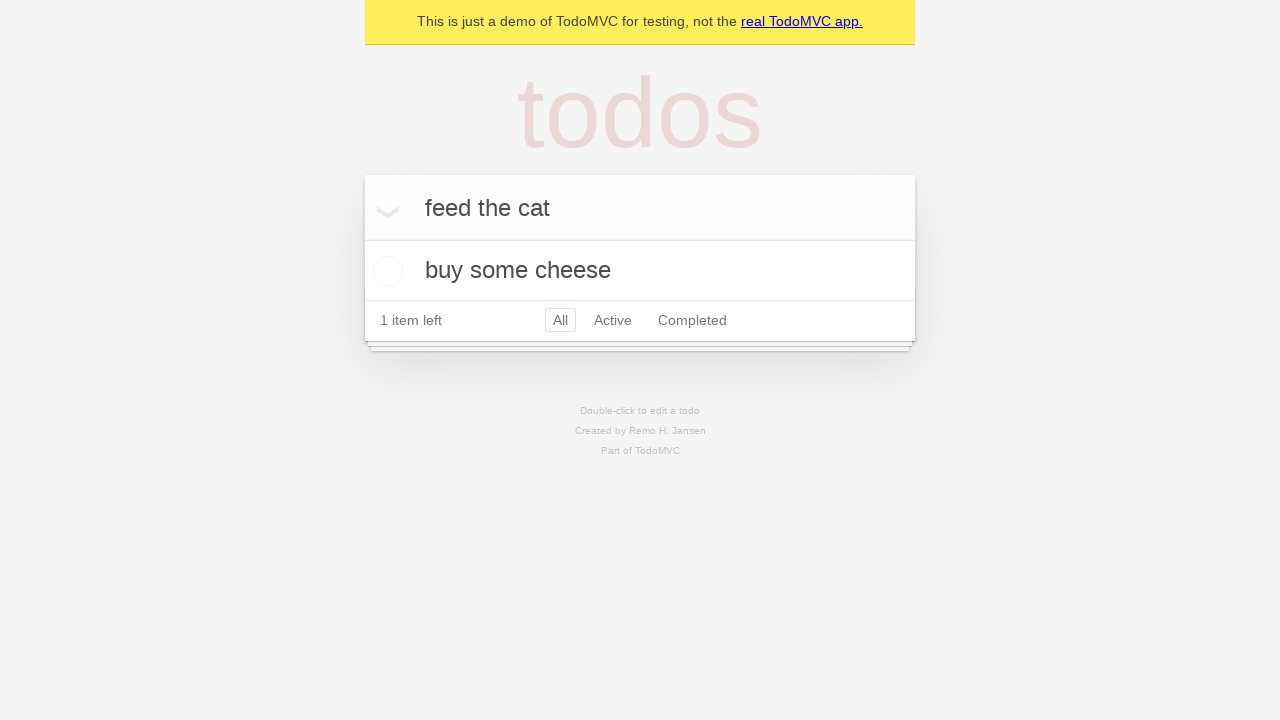

Pressed Enter to add second todo 'feed the cat' on internal:attr=[placeholder="What needs to be done?"i]
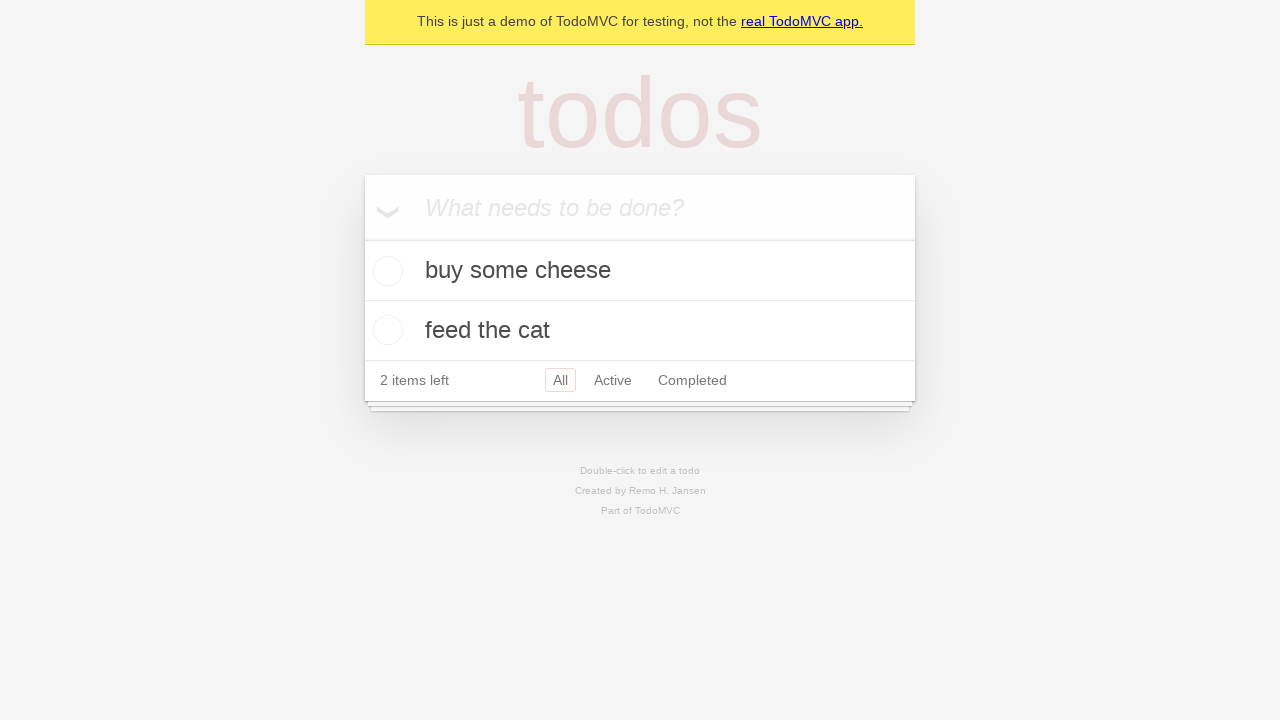

Filled todo input with 'book a doctors appointment' on internal:attr=[placeholder="What needs to be done?"i]
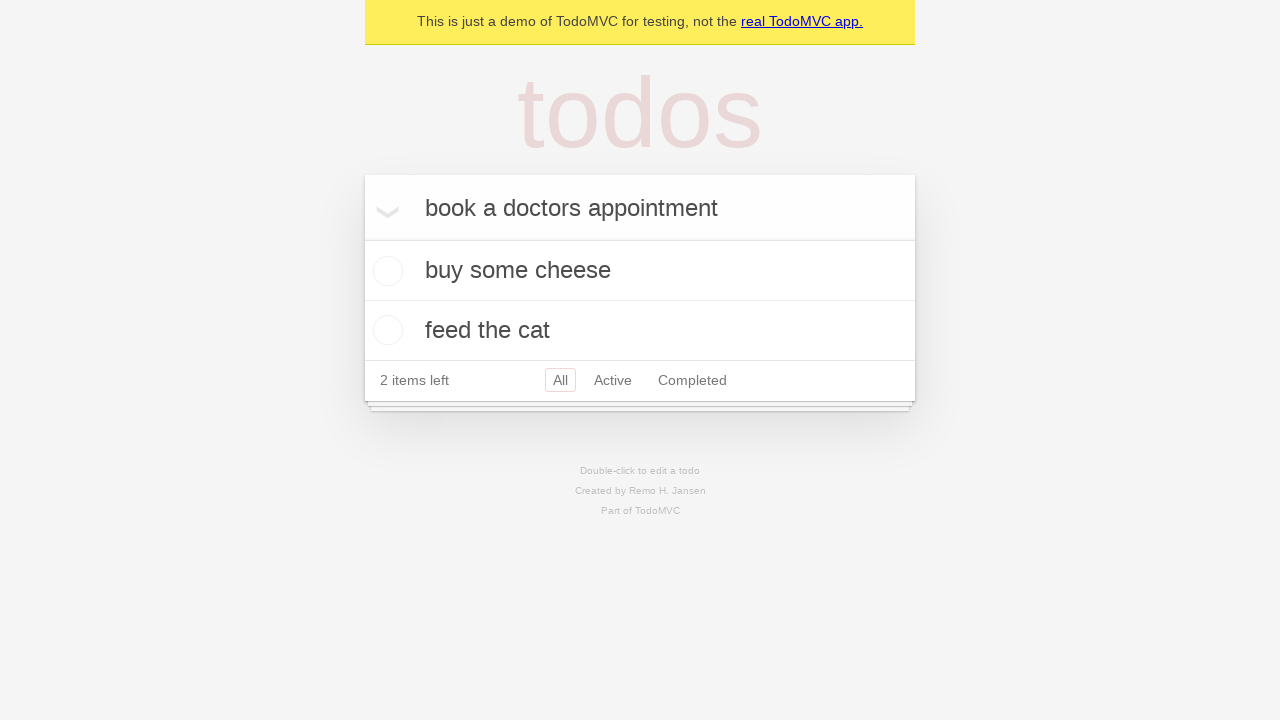

Pressed Enter to add third todo 'book a doctors appointment' on internal:attr=[placeholder="What needs to be done?"i]
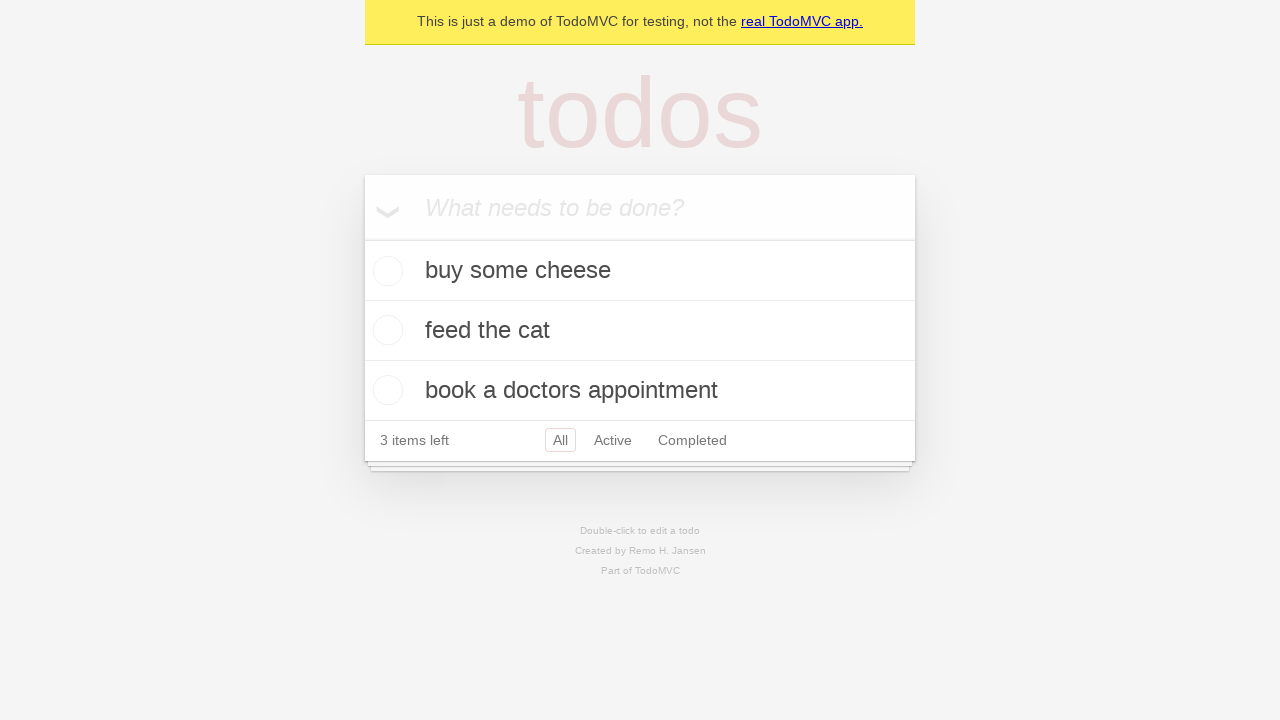

Checked 'Mark all as complete' toggle to mark all todos as completed at (362, 238) on internal:label="Mark all as complete"i
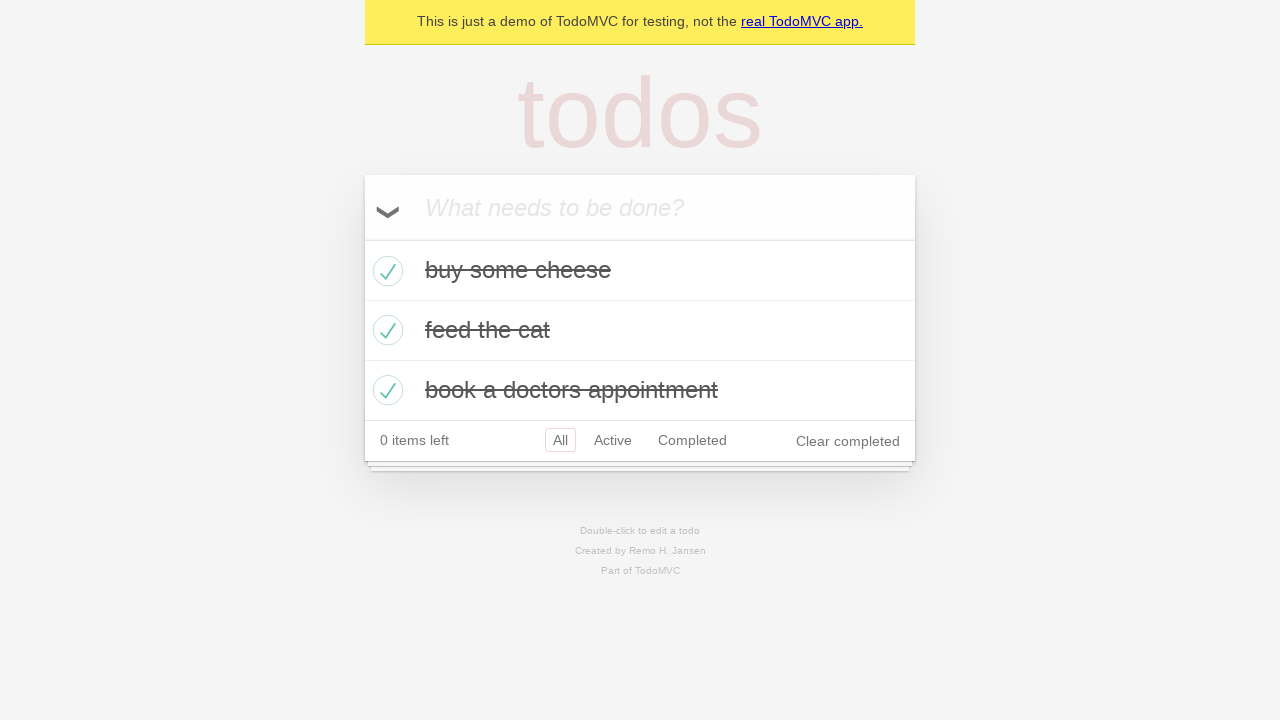

Unchecked 'Mark all as complete' toggle to clear the complete state of all items at (362, 238) on internal:label="Mark all as complete"i
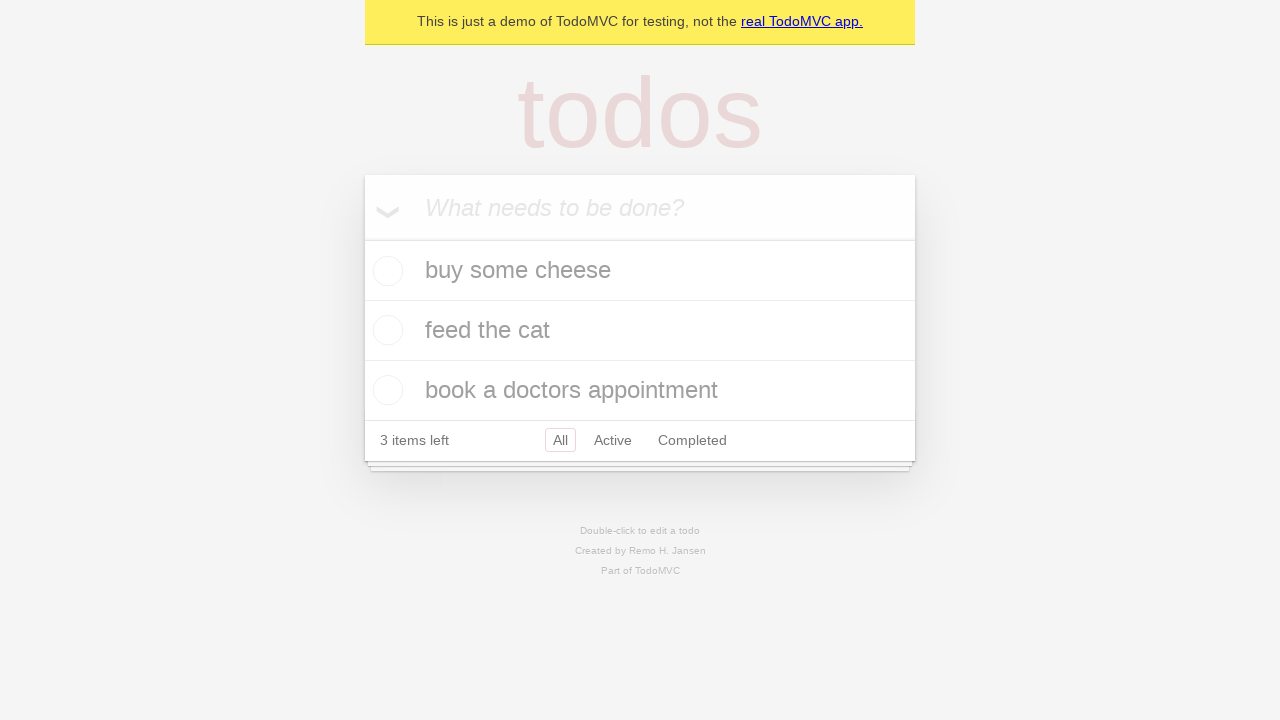

Waited for todo items to be visible in uncompleted state
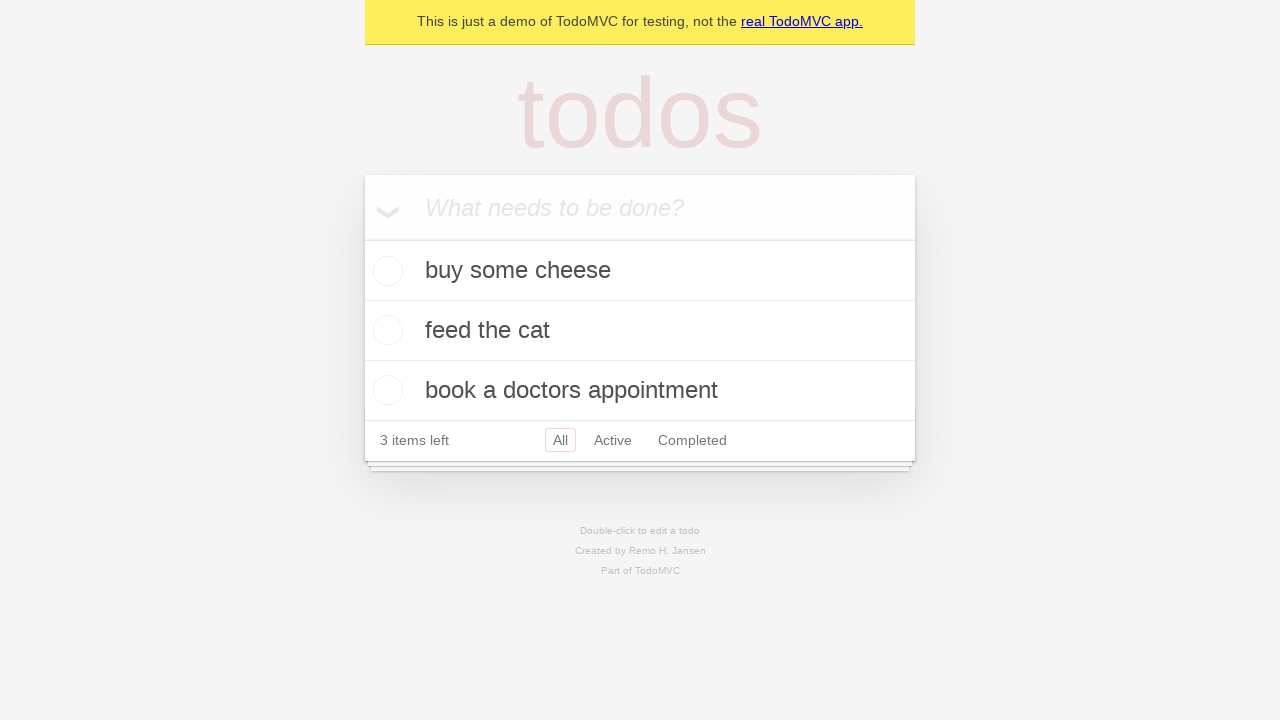

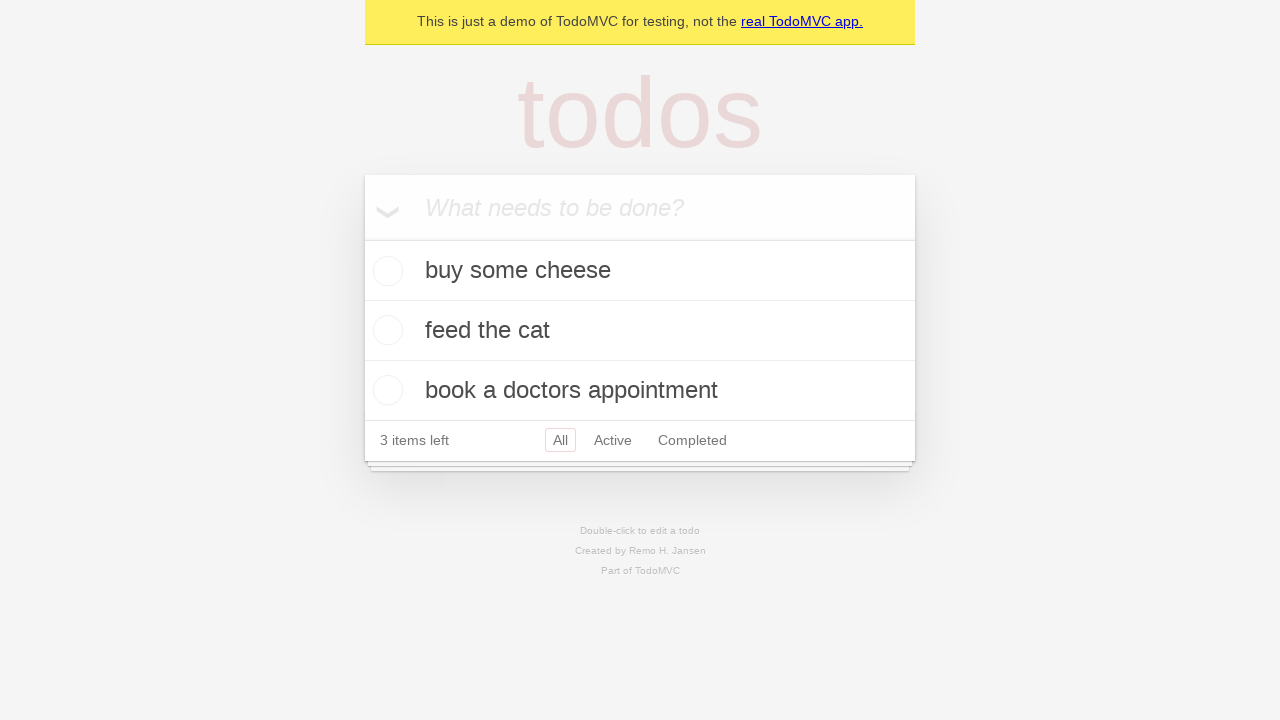